Tests various form elements including checkbox selection for senior citizen discount and incrementing adult passenger count to verify assertions work correctly

Starting URL: https://rahulshettyacademy.com/dropdownsPractise/

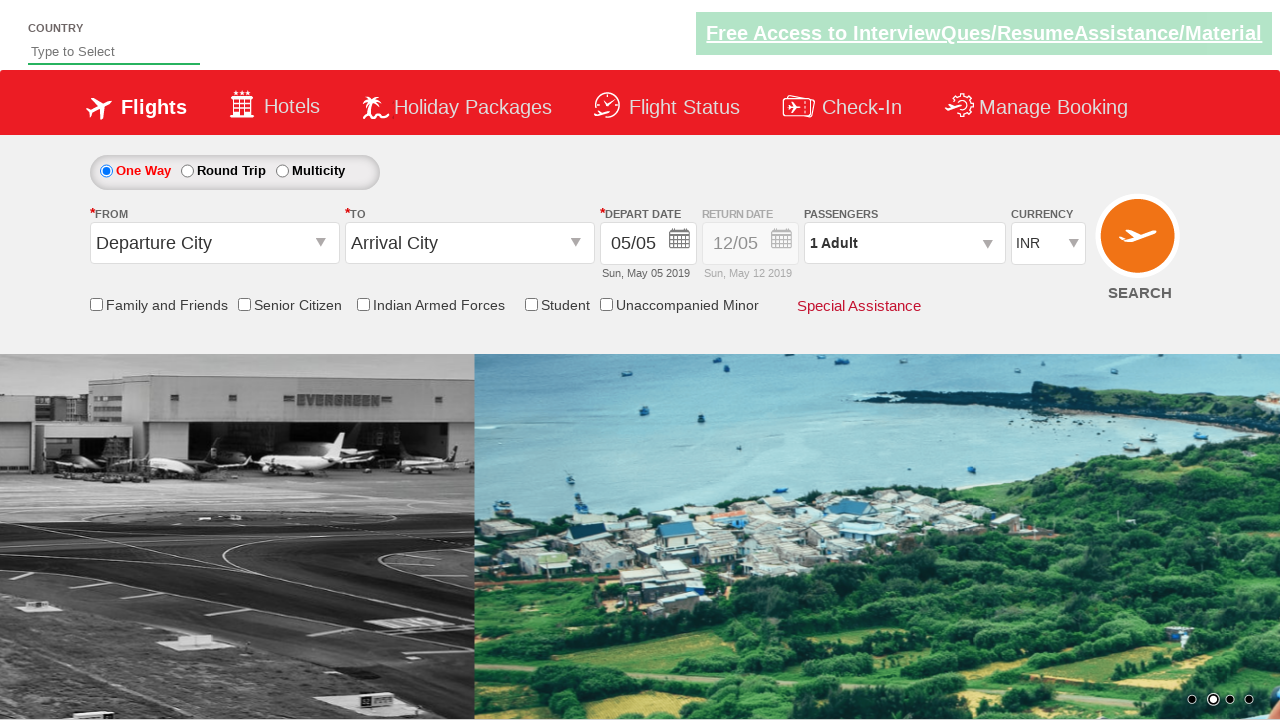

Verified senior citizen checkbox is not initially selected
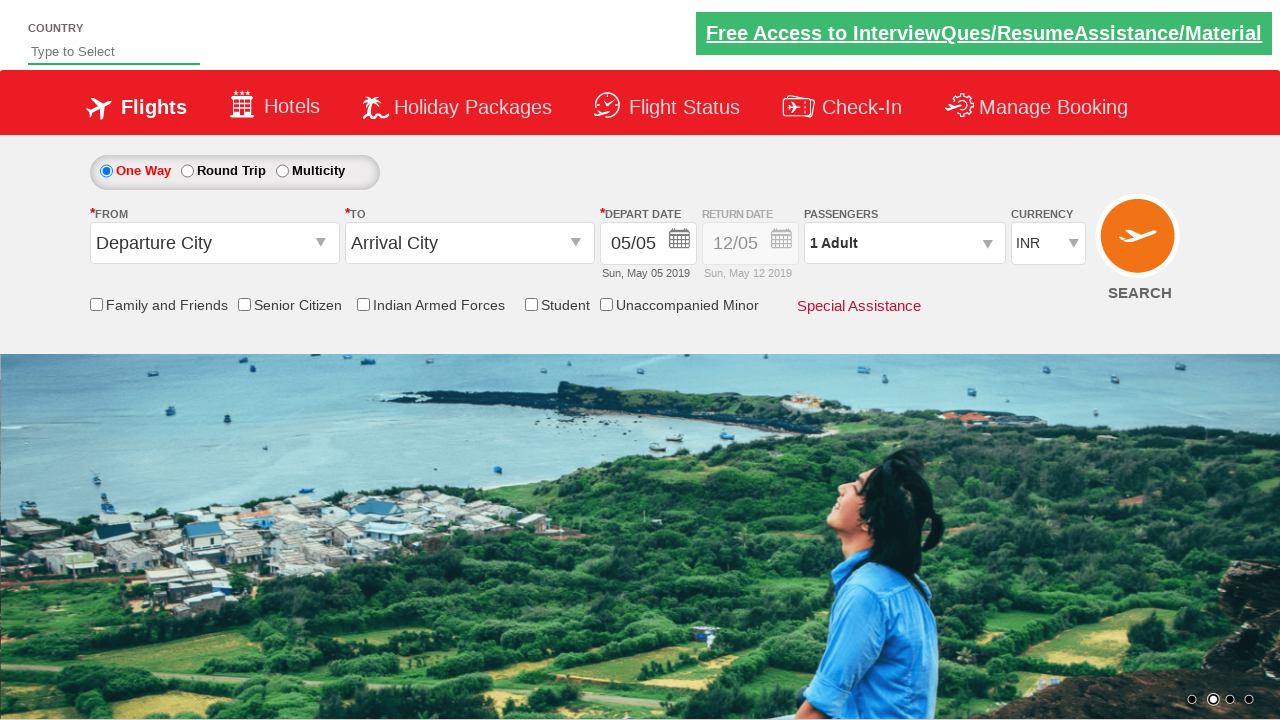

Clicked senior citizen discount checkbox at (244, 304) on input[id*='SeniorCitizenDiscount']
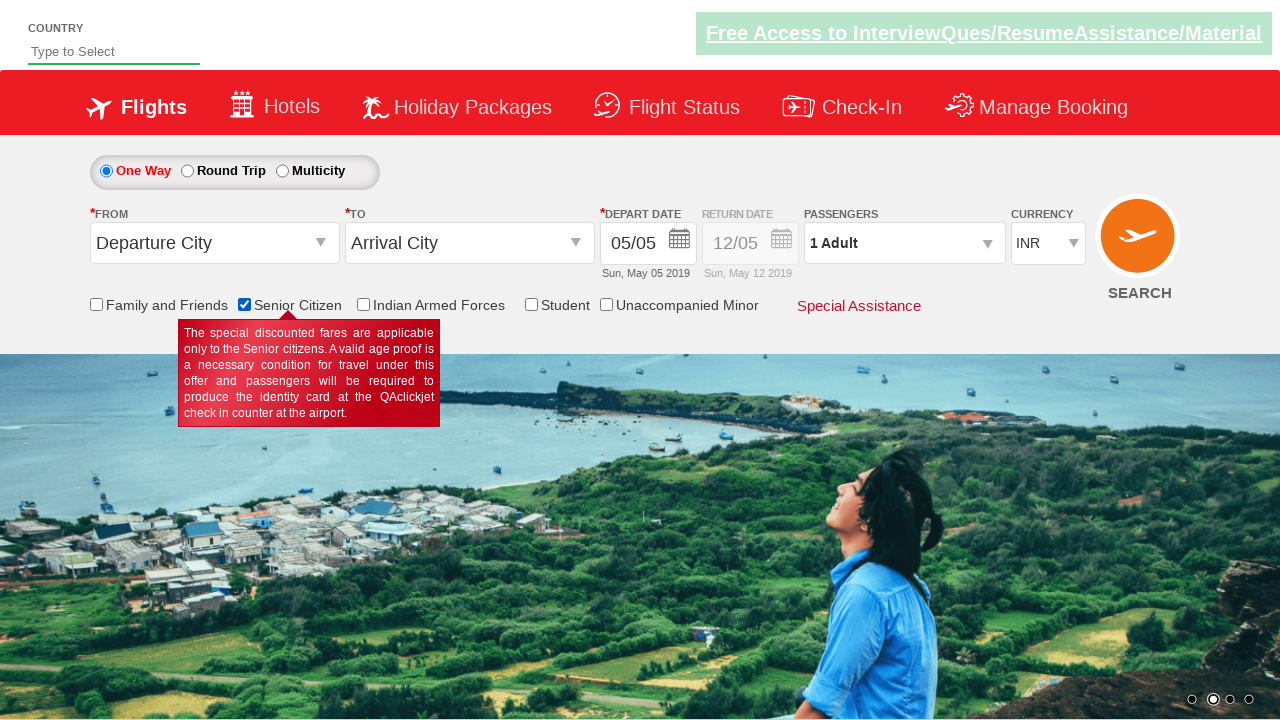

Verified senior citizen checkbox is now selected
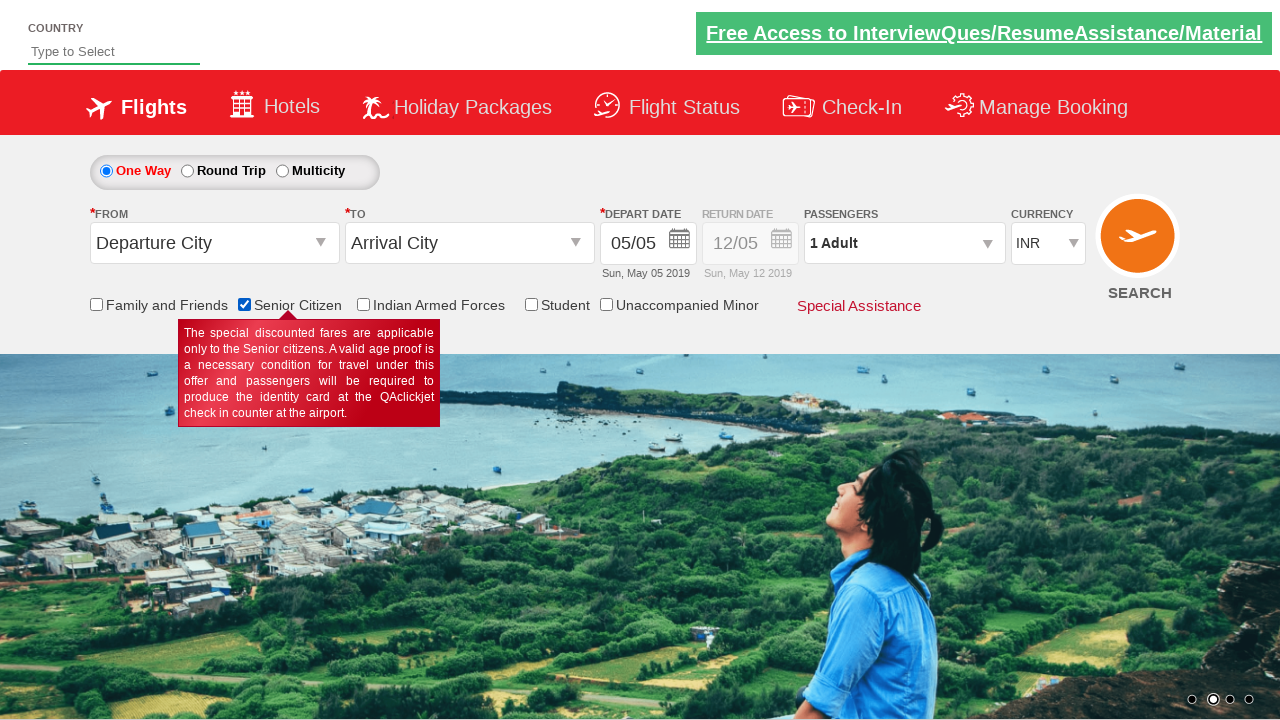

Retrieved total checkbox count: 6
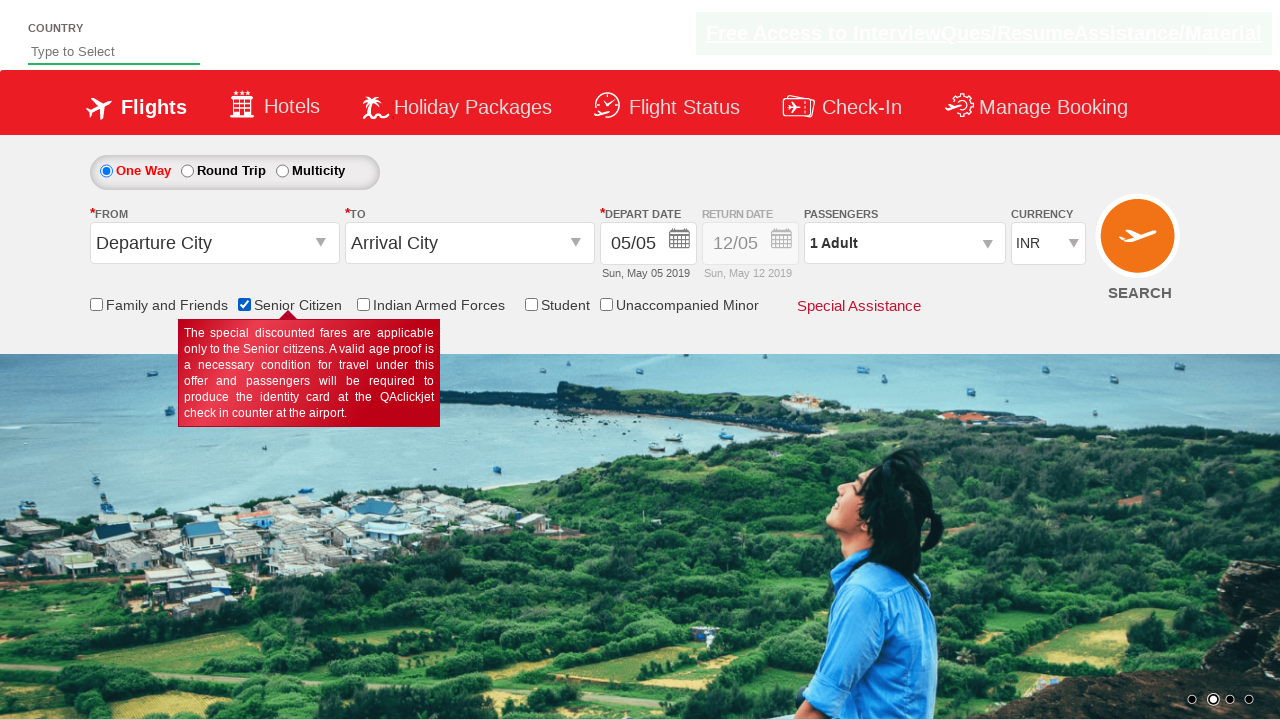

Clicked passenger info dropdown to open at (904, 243) on #divpaxinfo
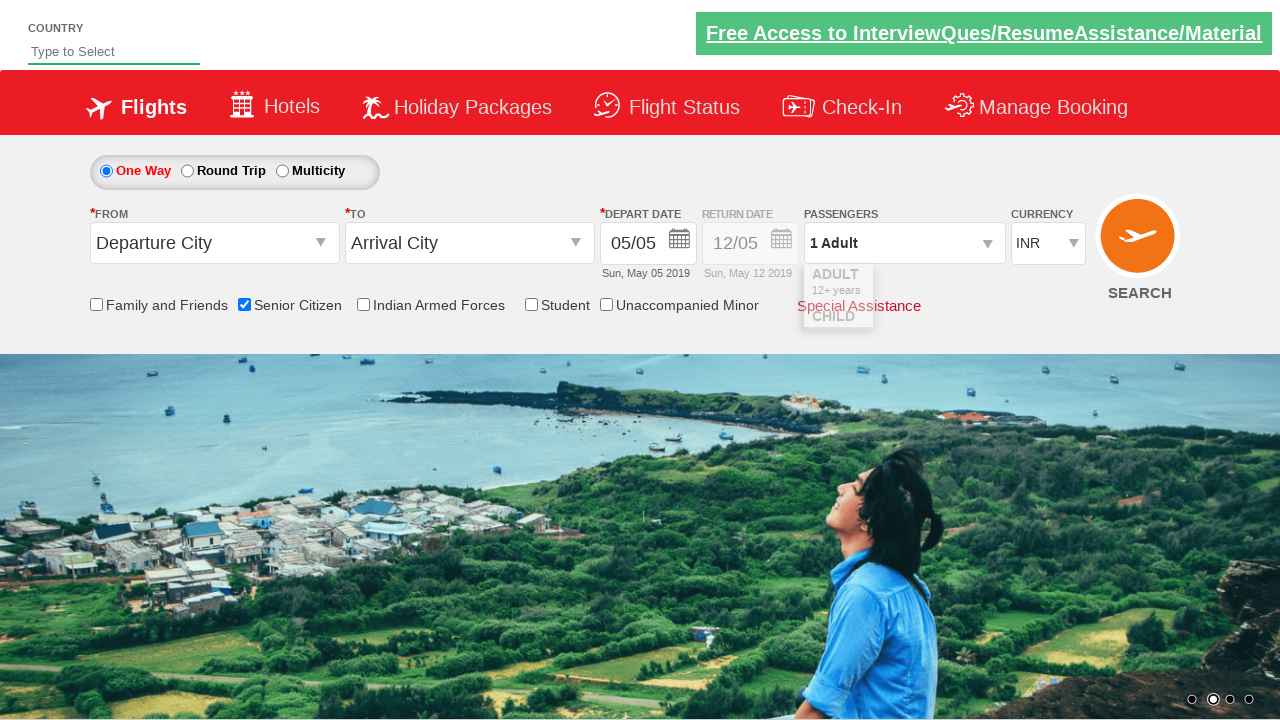

Waited for dropdown animation to complete
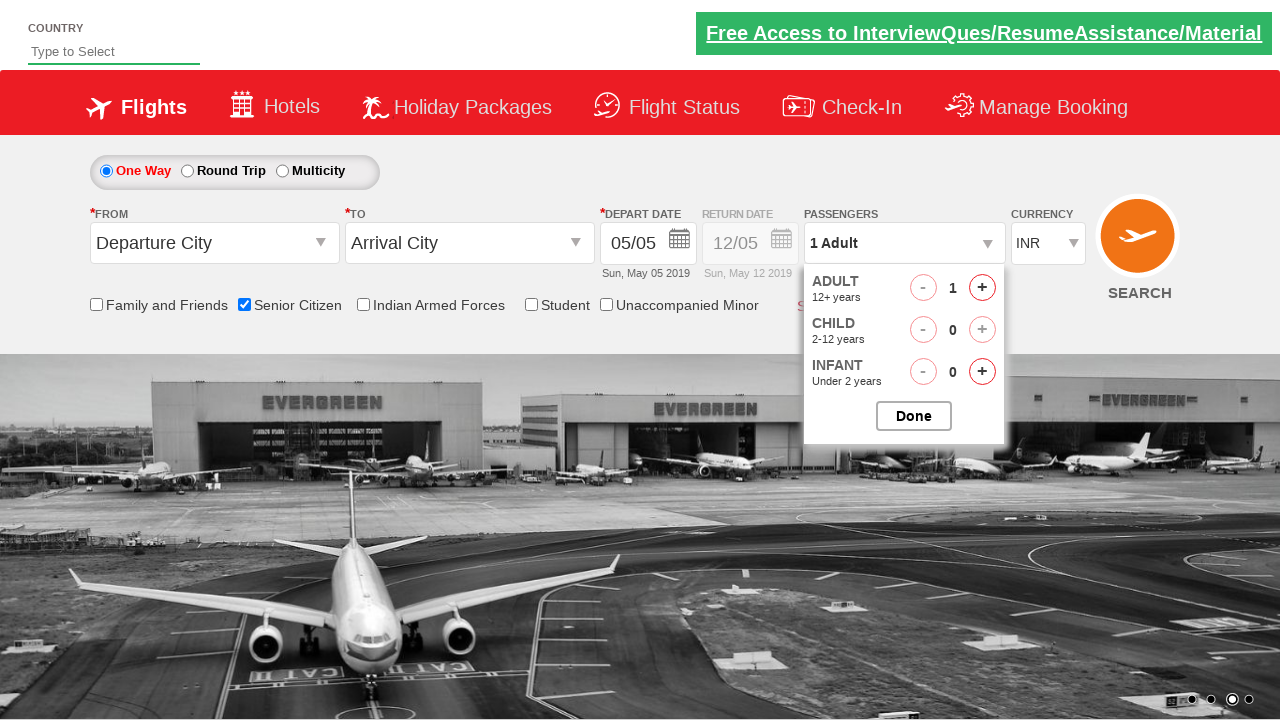

Clicked increment adult button (iteration 1 of 4) at (982, 288) on #hrefIncAdt
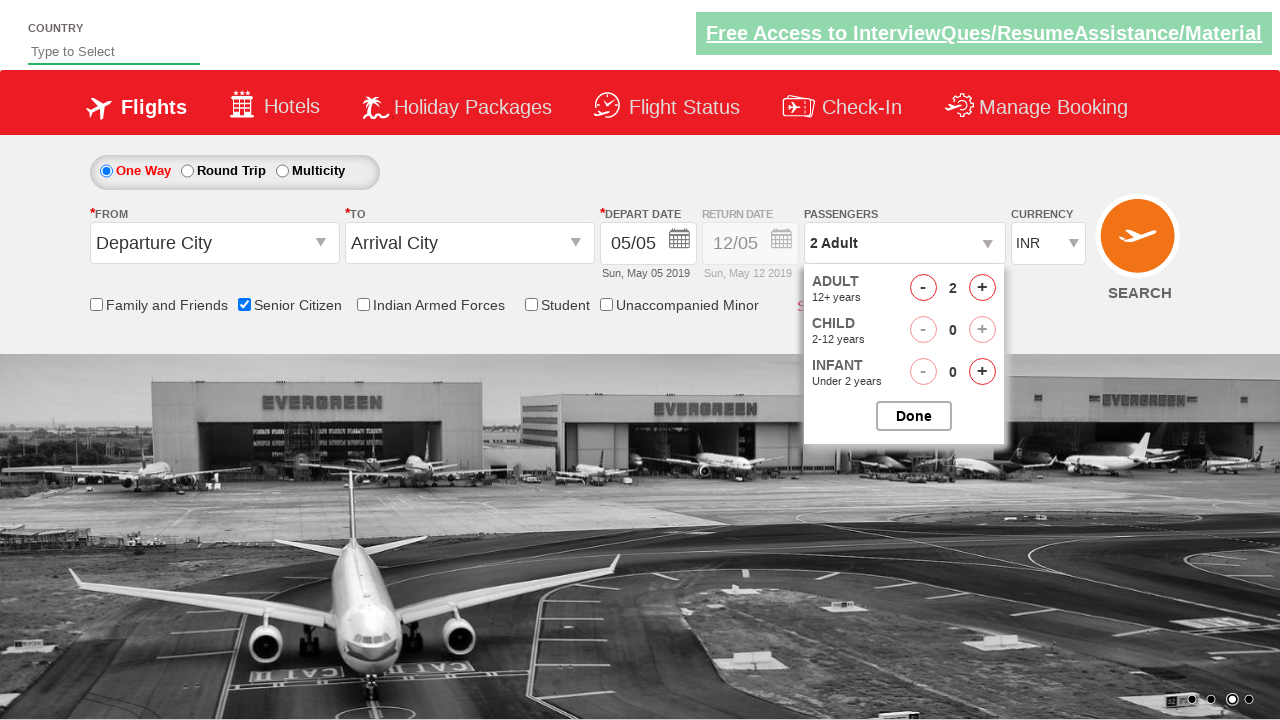

Clicked increment adult button (iteration 2 of 4) at (982, 288) on #hrefIncAdt
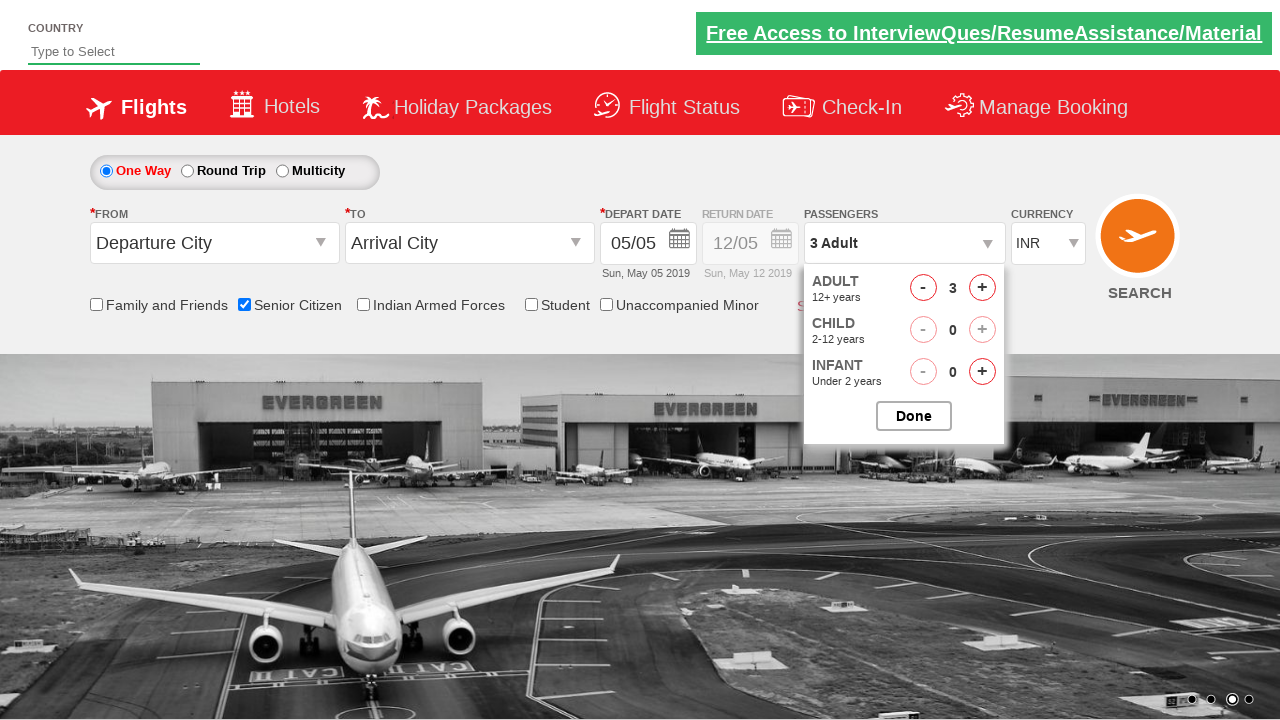

Clicked increment adult button (iteration 3 of 4) at (982, 288) on #hrefIncAdt
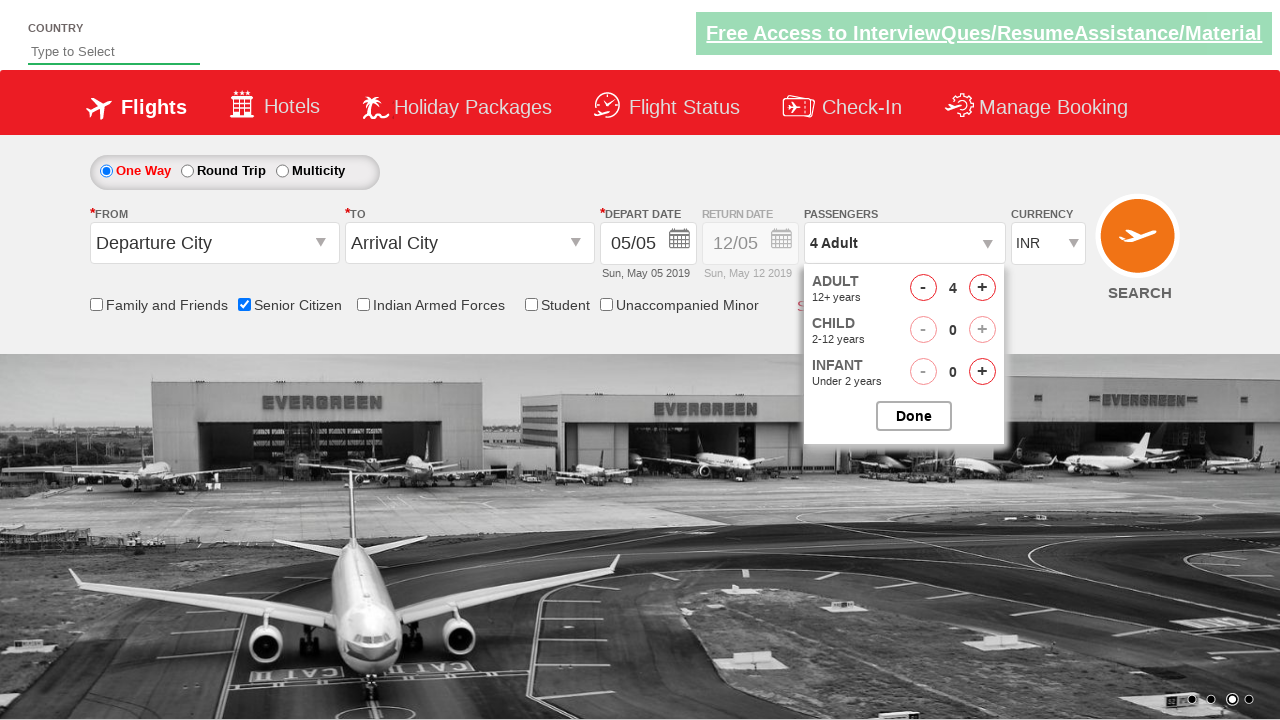

Clicked increment adult button (iteration 4 of 4) at (982, 288) on #hrefIncAdt
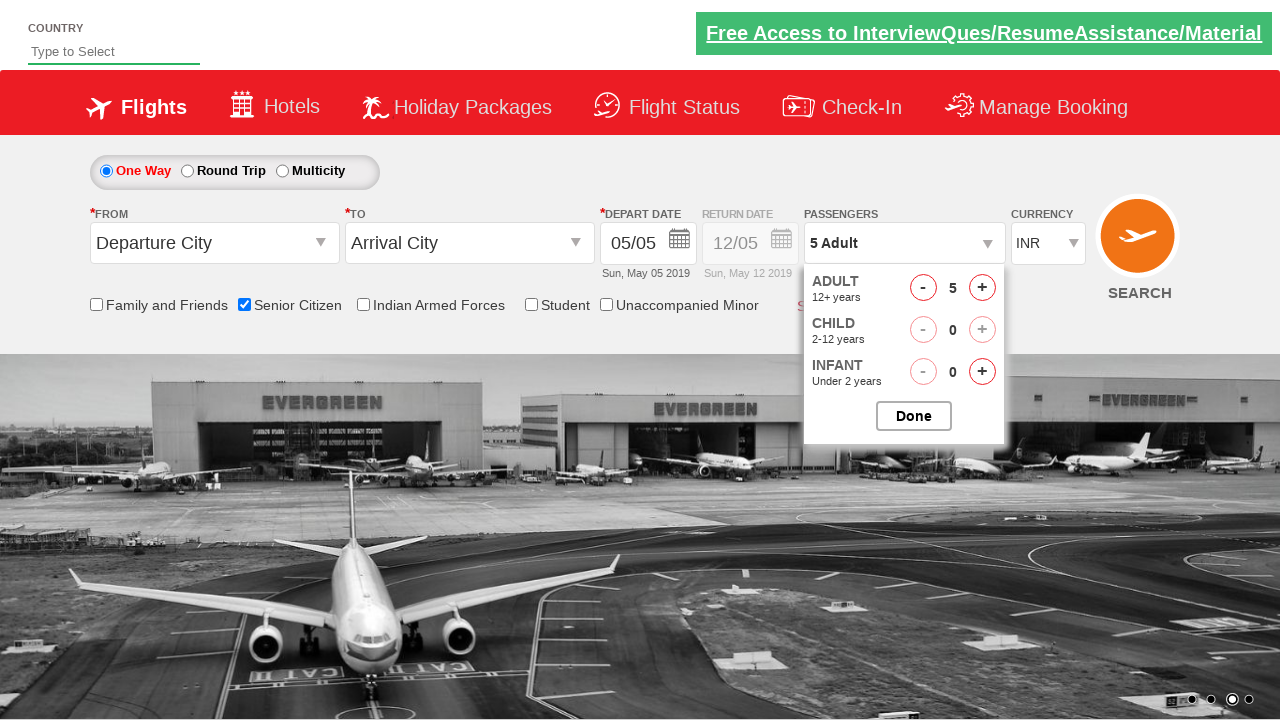

Clicked button to close passenger selection dropdown at (914, 416) on #btnclosepaxoption
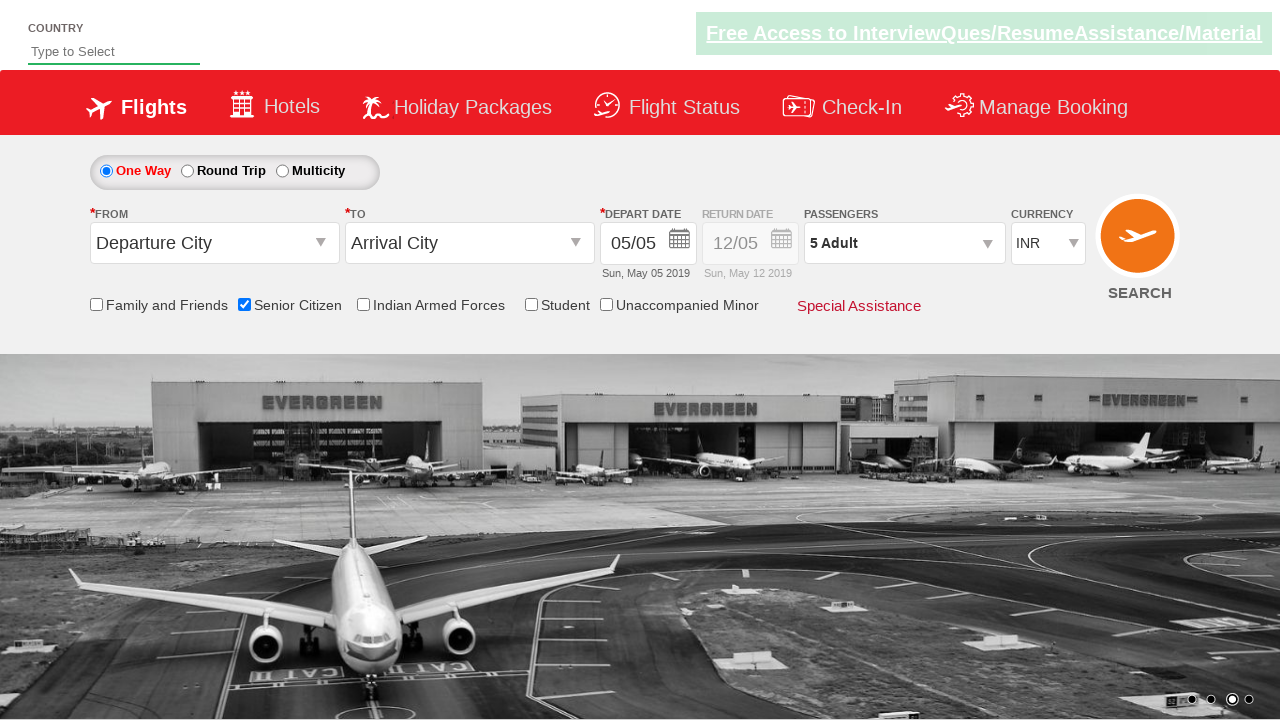

Verified passenger count text is '5 Adult'
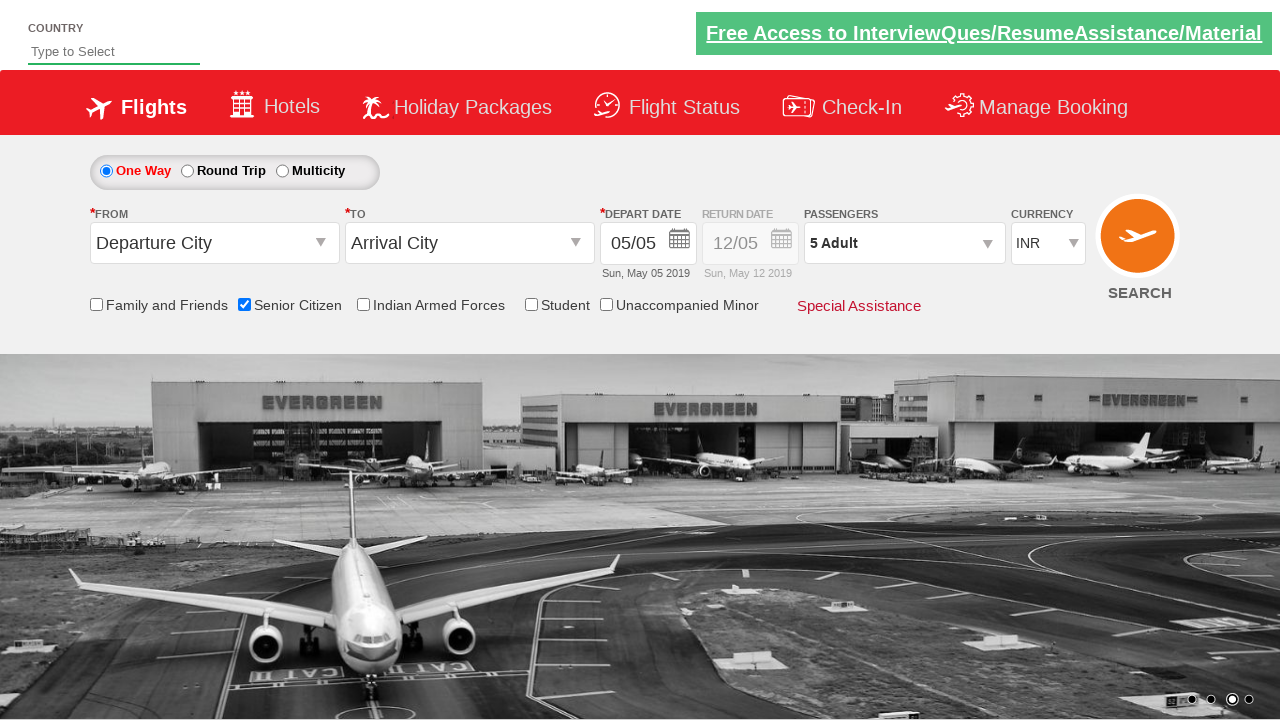

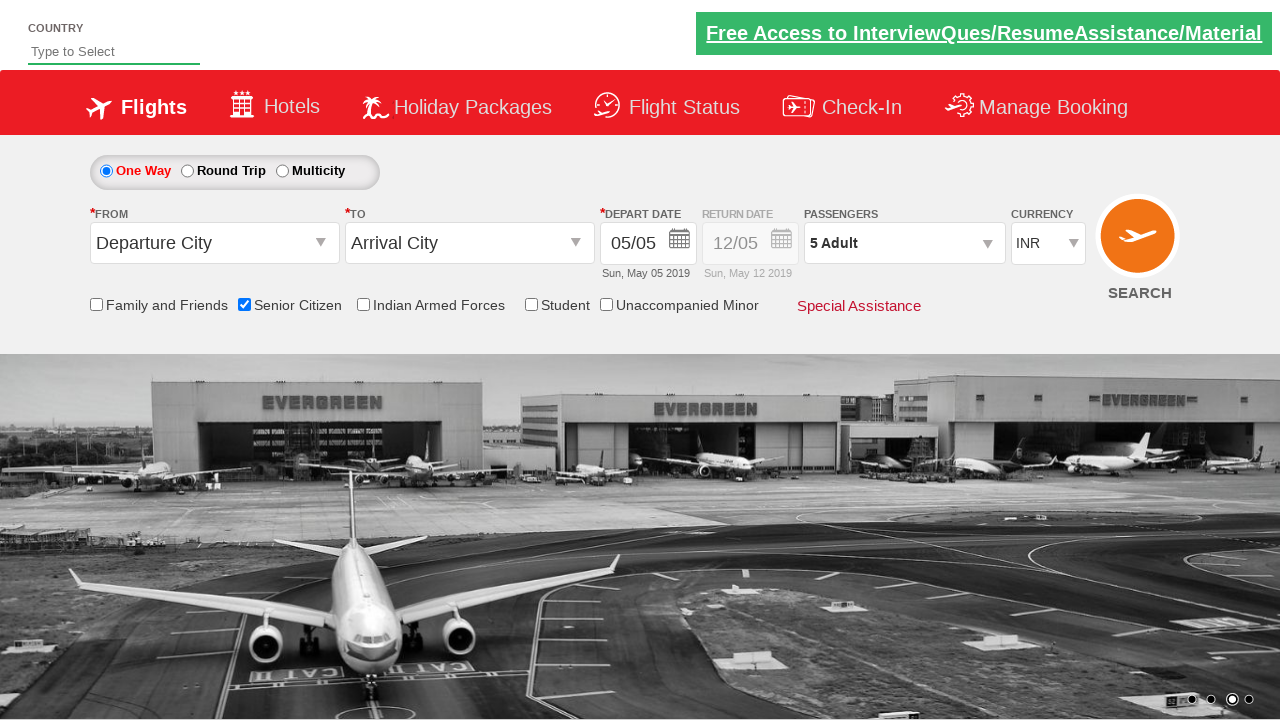